Tests window and tab handling by opening new windows/tabs, switching between them, performing actions in each, and returning to the parent window

Starting URL: https://www.hyrtutorials.com/p/window-handles-practice.html

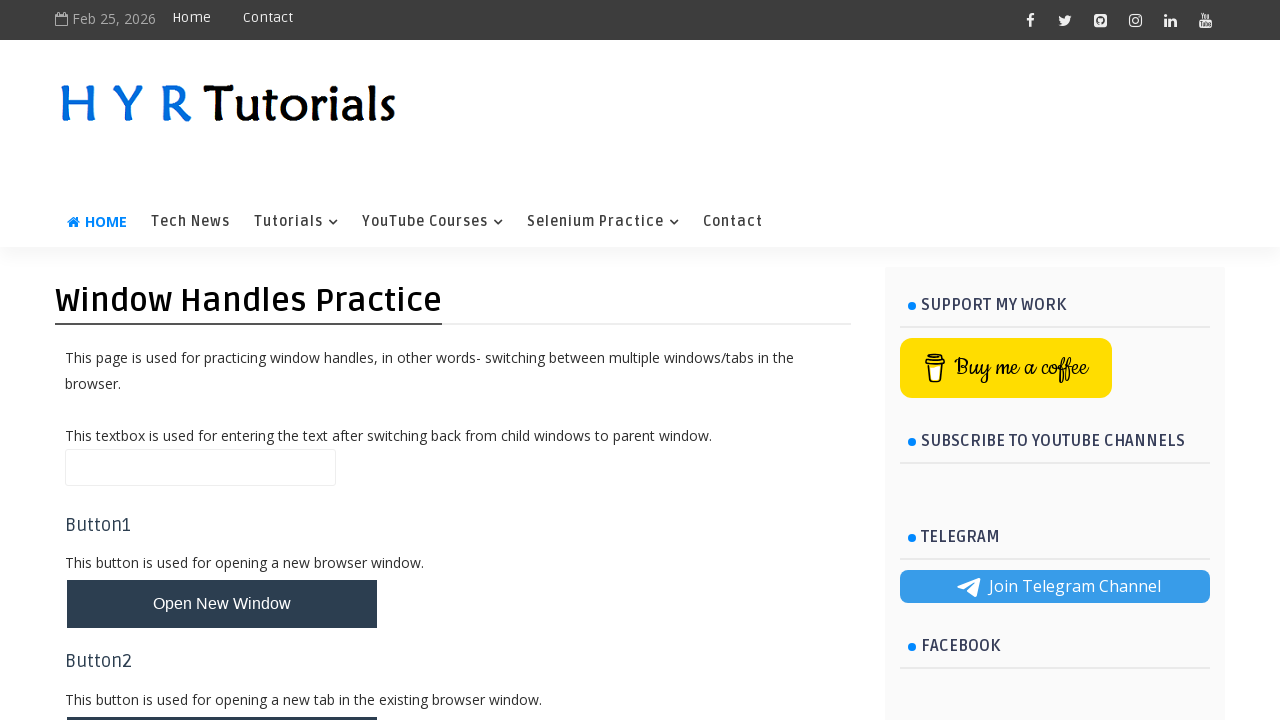

Clicked button to open new window at (222, 604) on #newWindowBtn
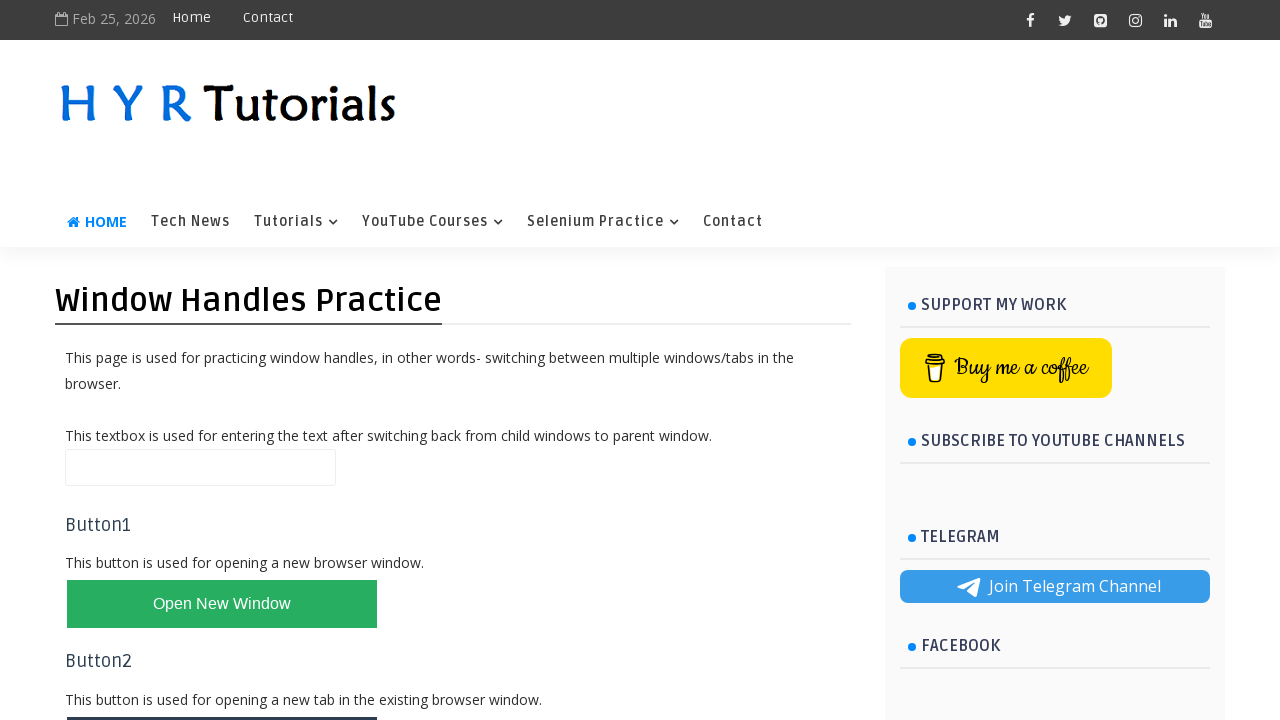

New window opened and captured at (222, 604) on #newWindowBtn
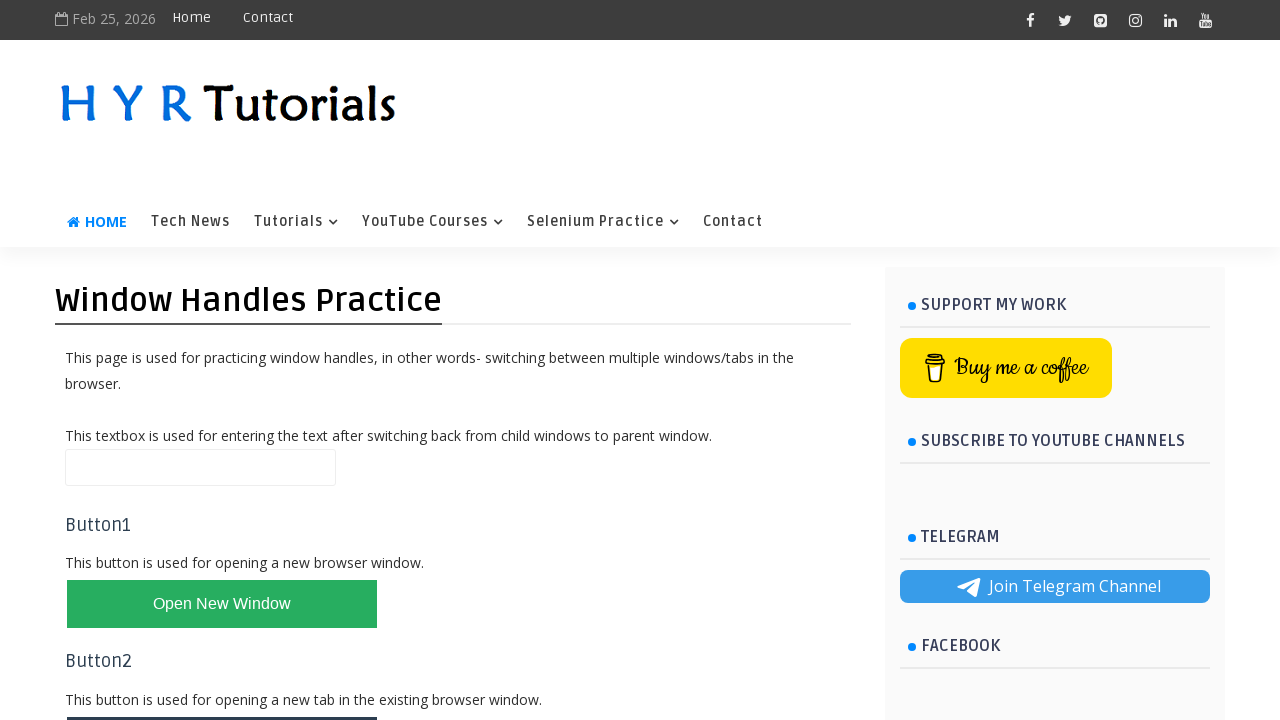

New window page loaded
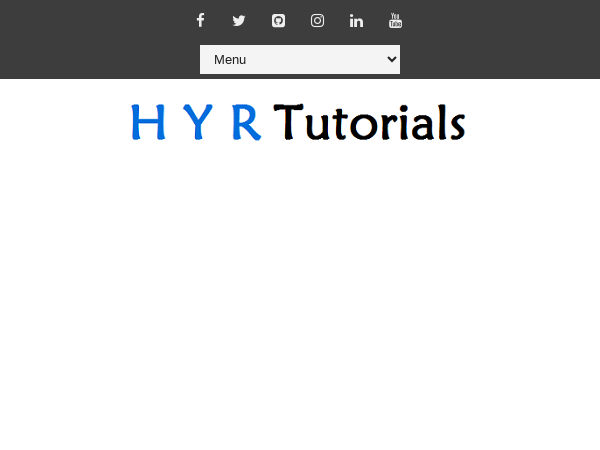

Selected option at index 3 from dropdown in new window on #selectnav2
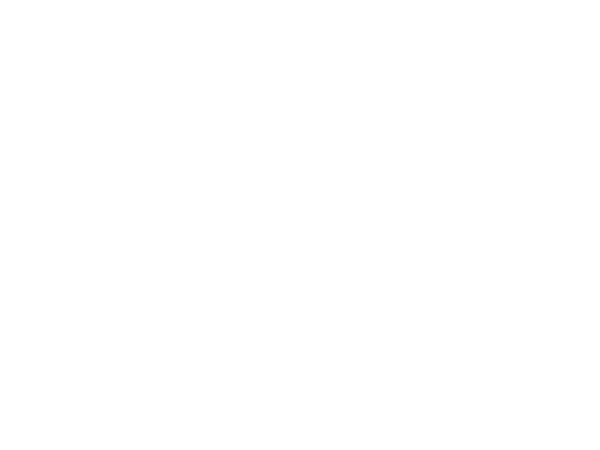

Closed new window
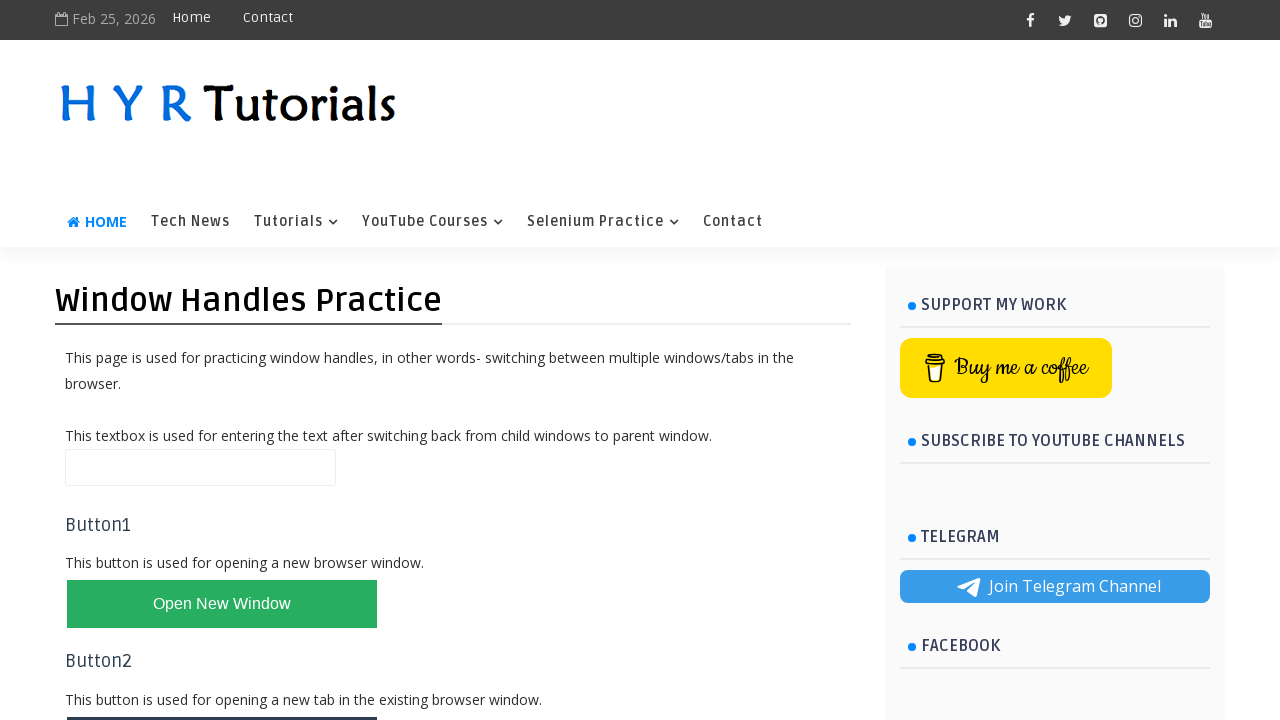

Filled name field with 'Window test completed' in original window on #name
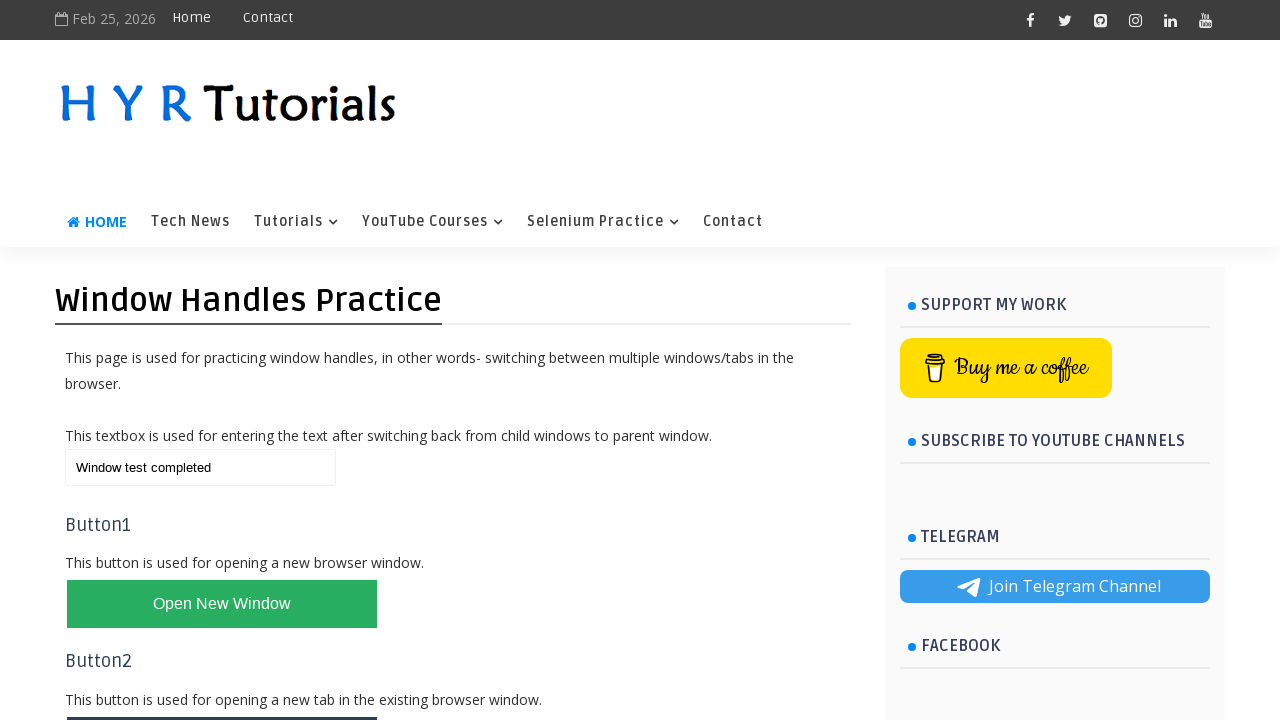

Clicked button to open new tab at (222, 696) on #newTabBtn
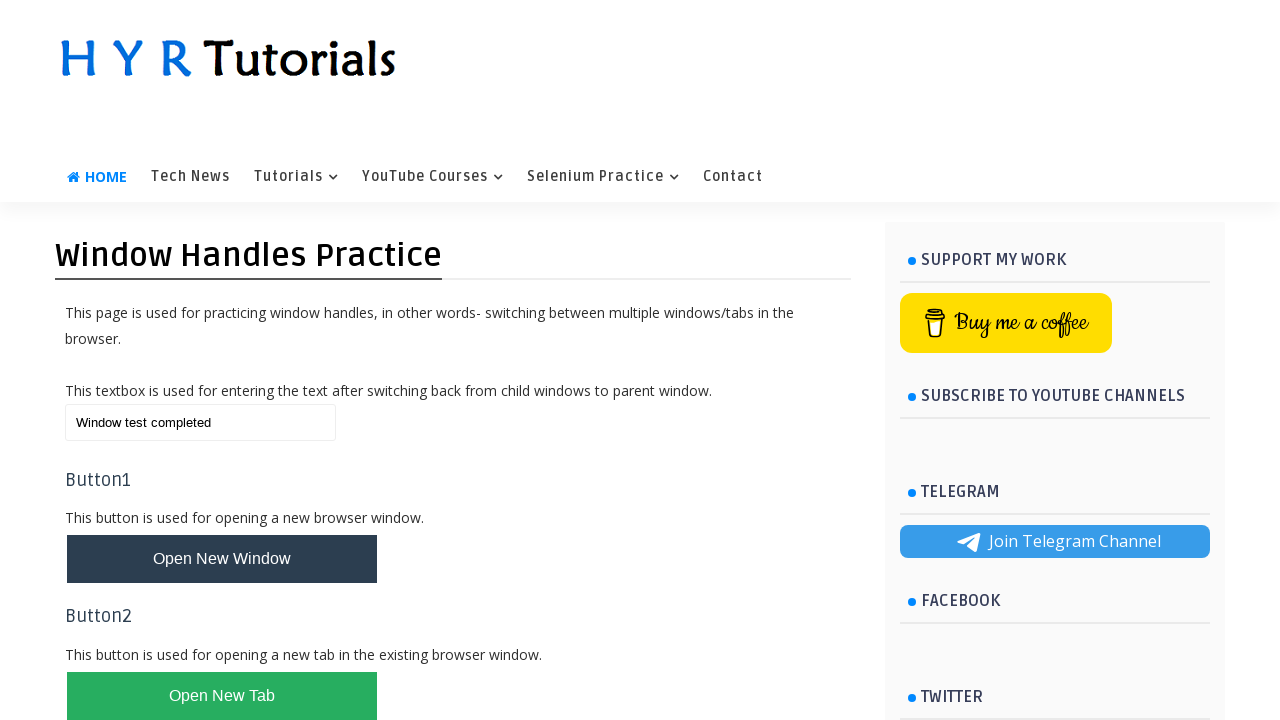

New tab page loaded
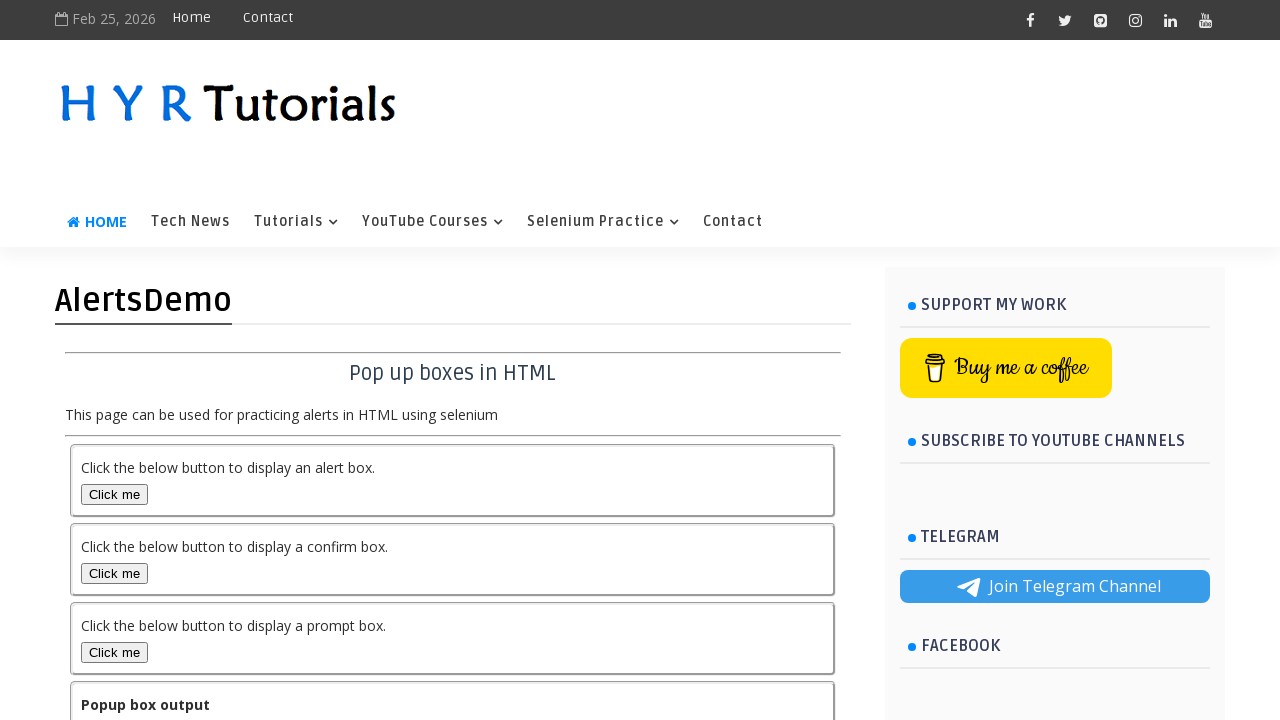

Clicked alert box button in new tab at (114, 494) on #alertBox
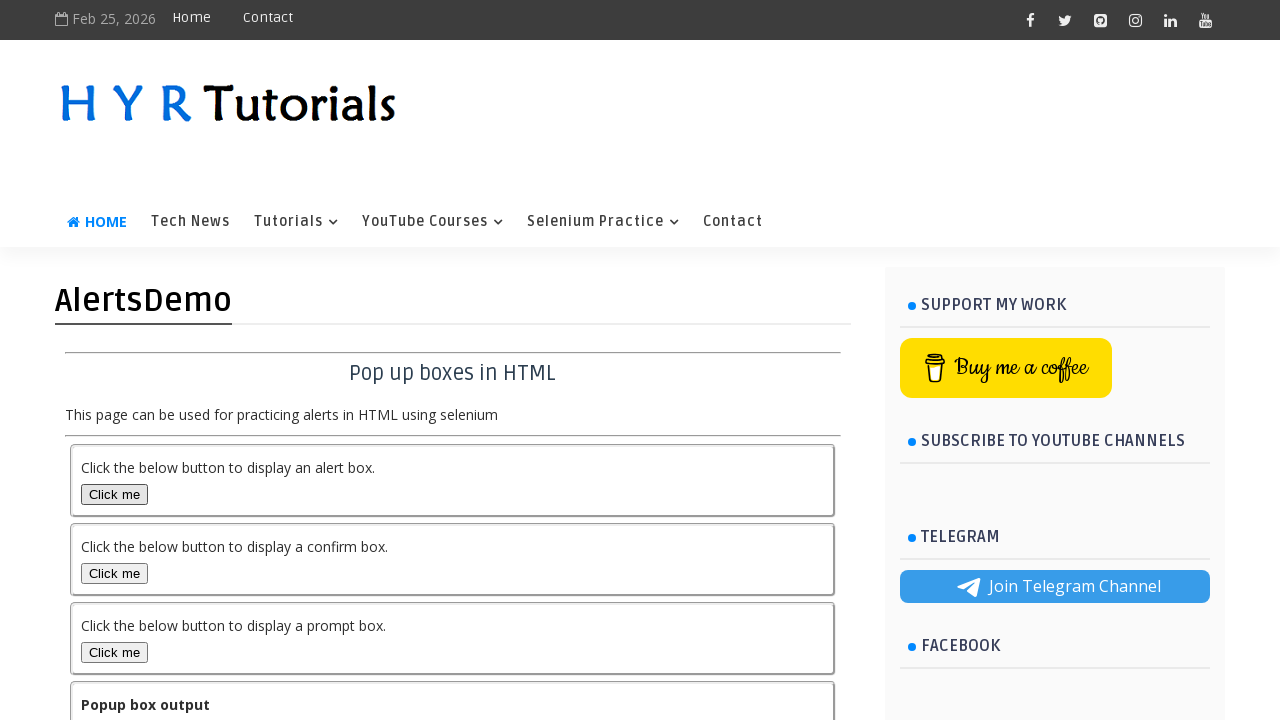

Set up dialog handler to accept alerts
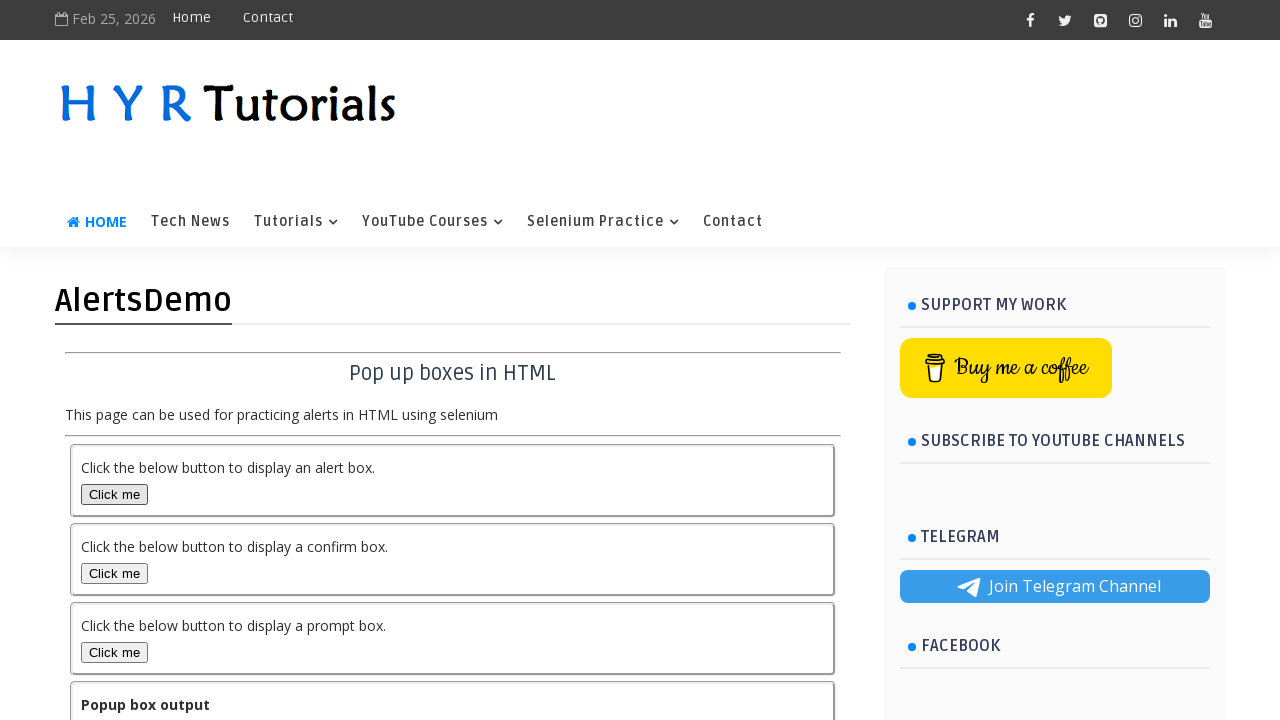

Clicked alert box button and accepted dialog at (114, 494) on #alertBox
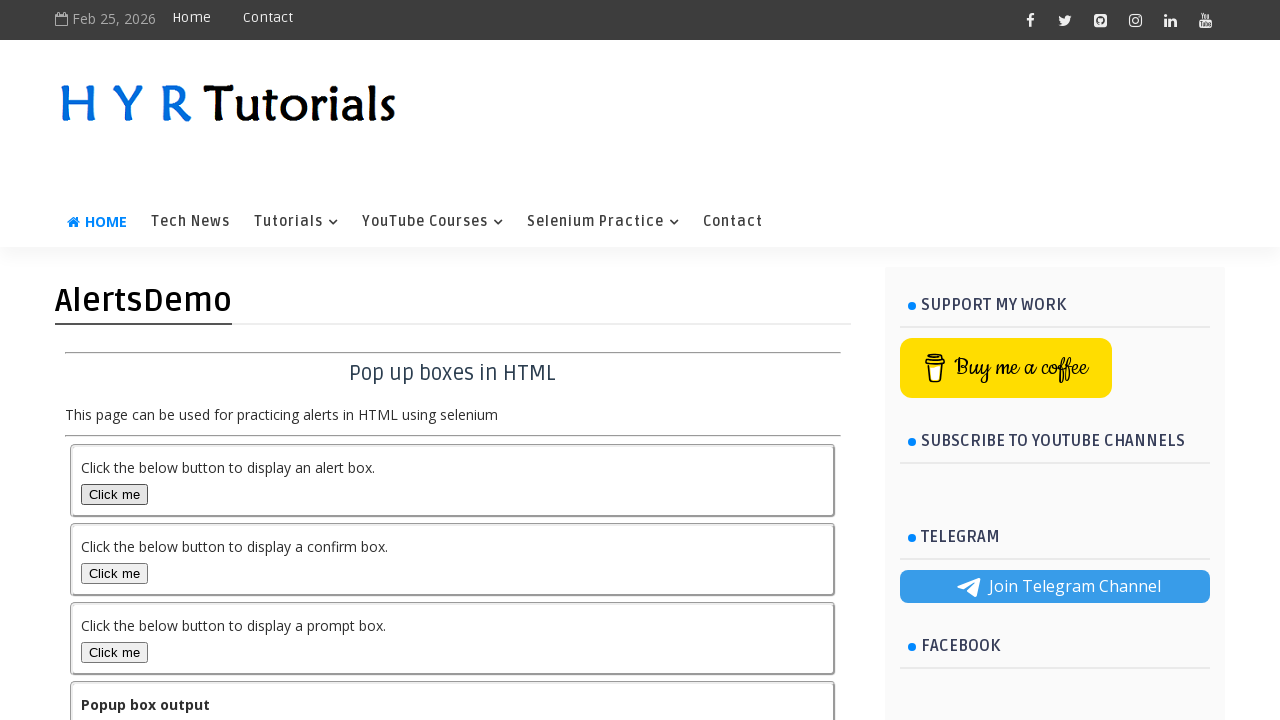

Closed new tab
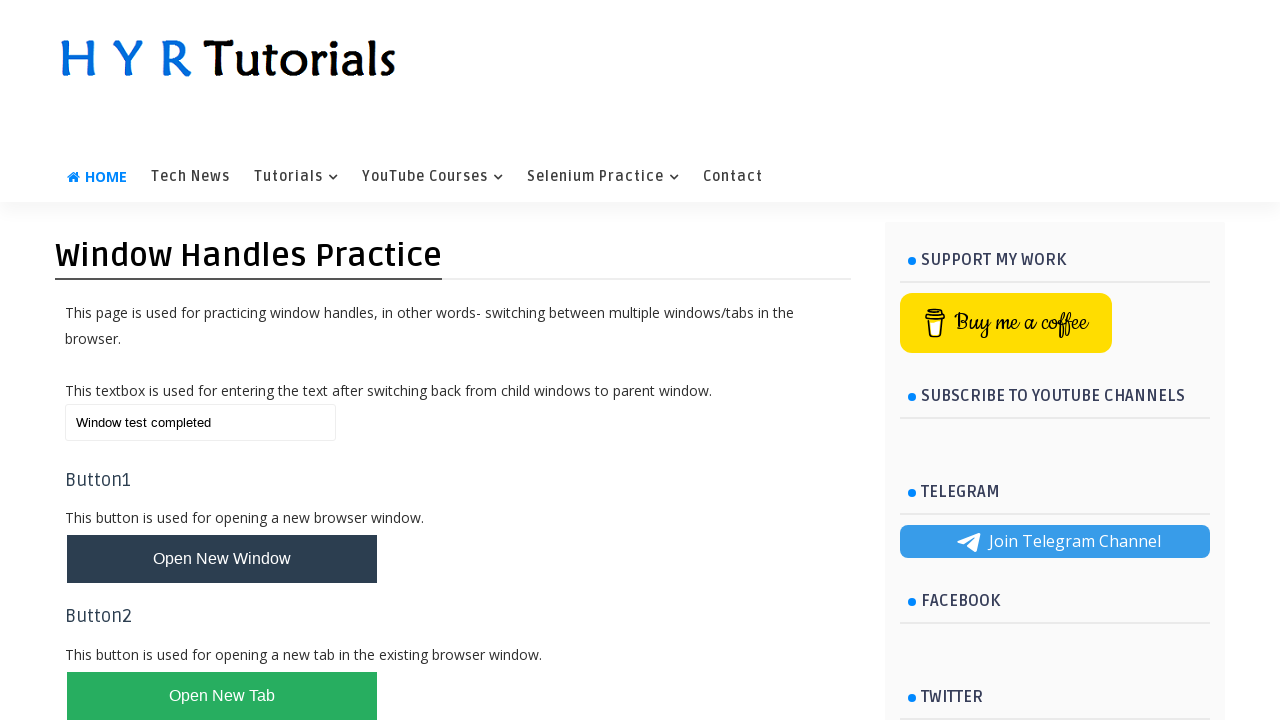

Filled name field with 'Tab test completed' in original window on #name
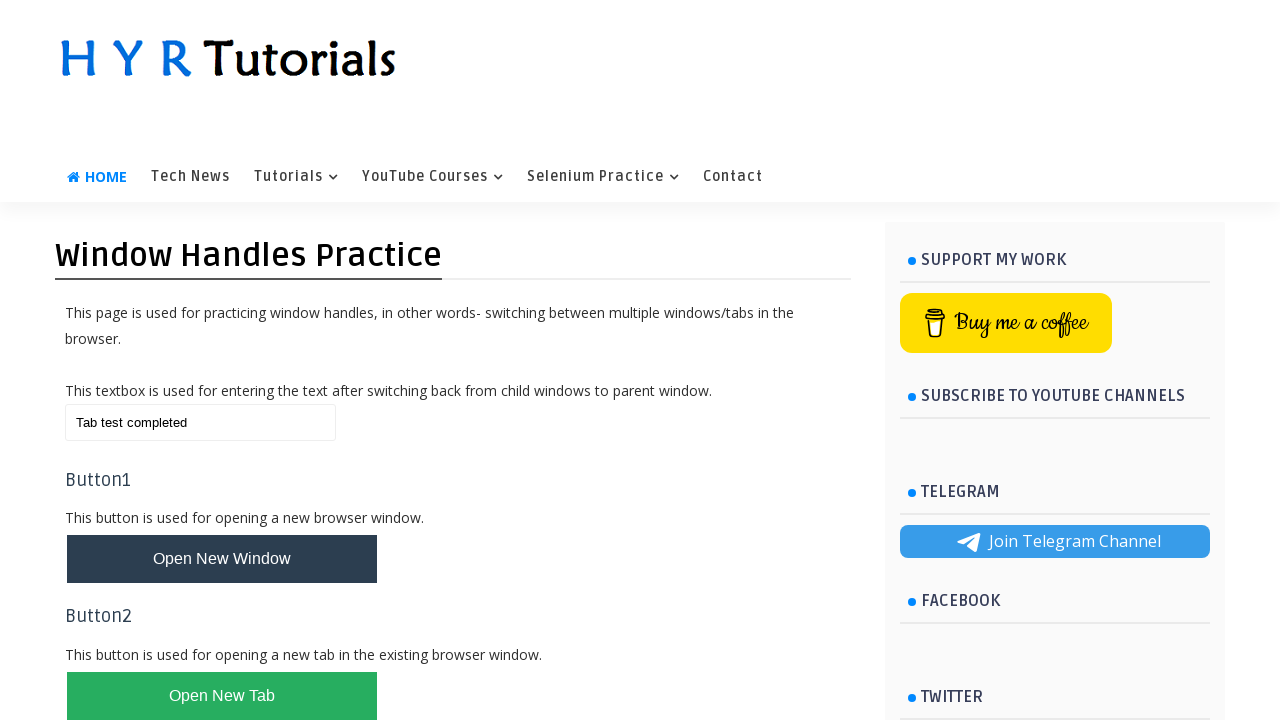

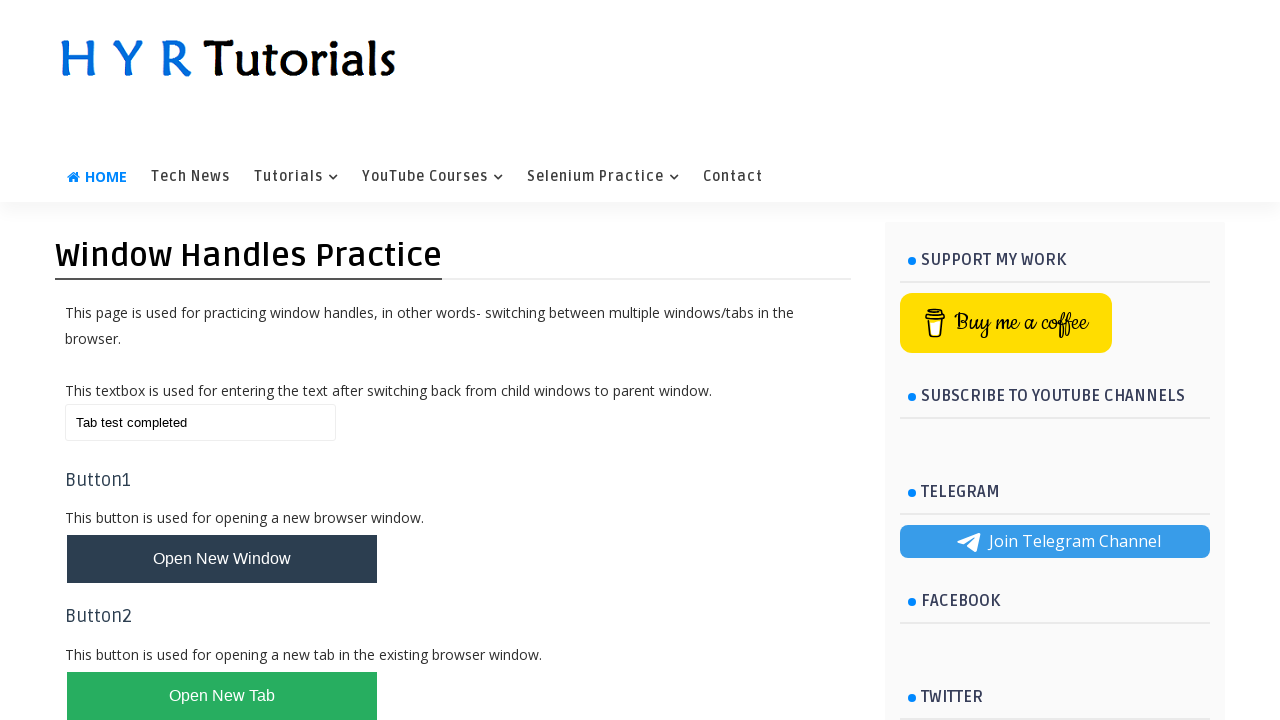